Tests navigation by clicking Top Lists menu and verifying correct URL

Starting URL: http://www.99-bottles-of-beer.net/

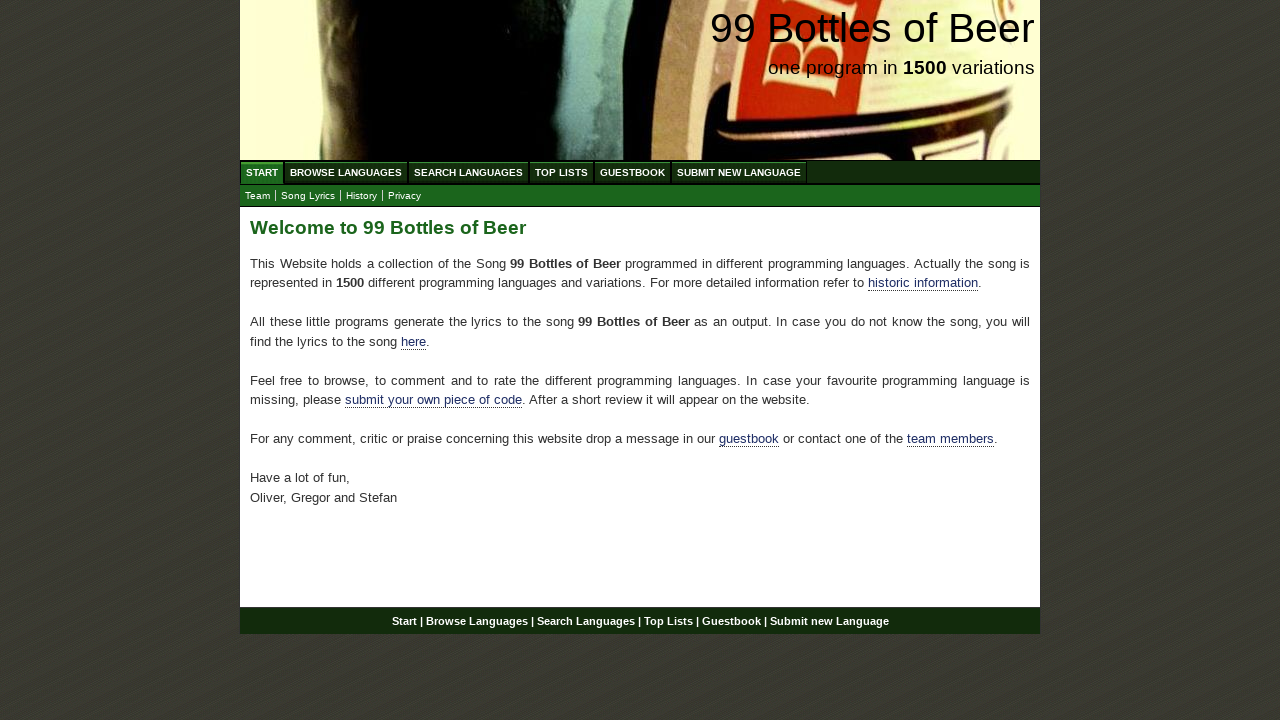

Clicked Top Lists menu at (562, 172) on a:has-text('Top Lists')
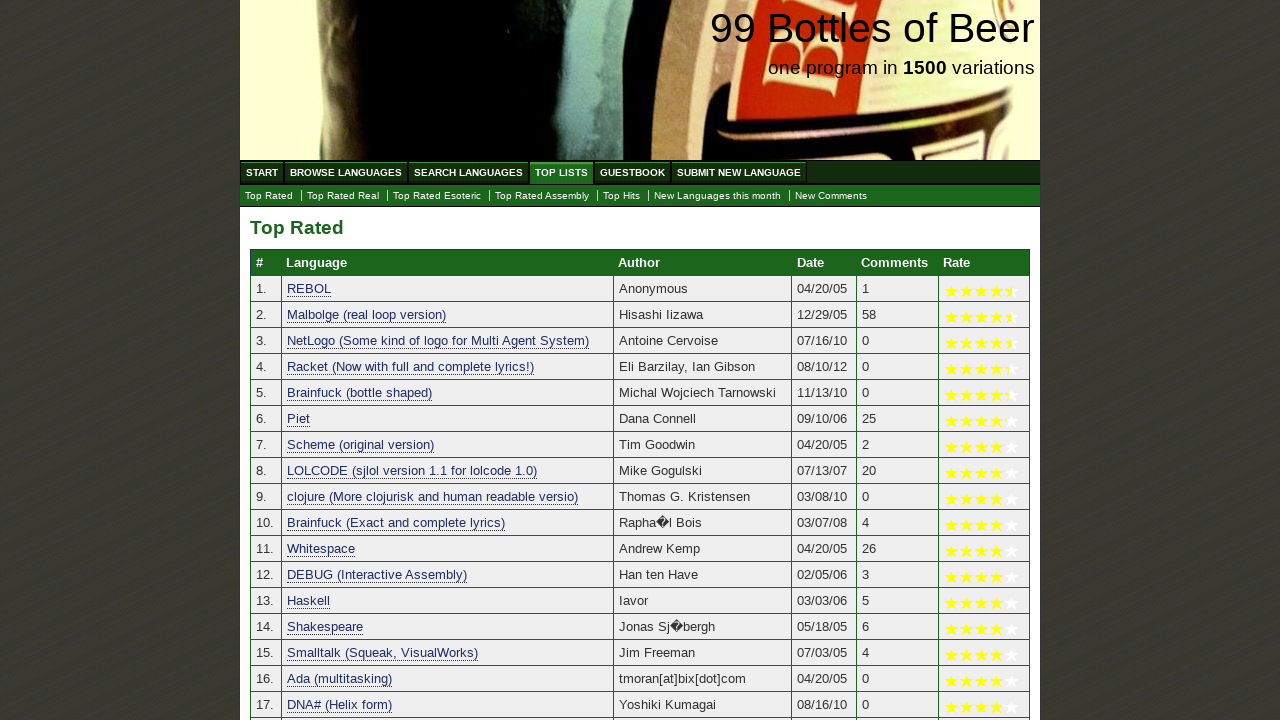

Page load state completed
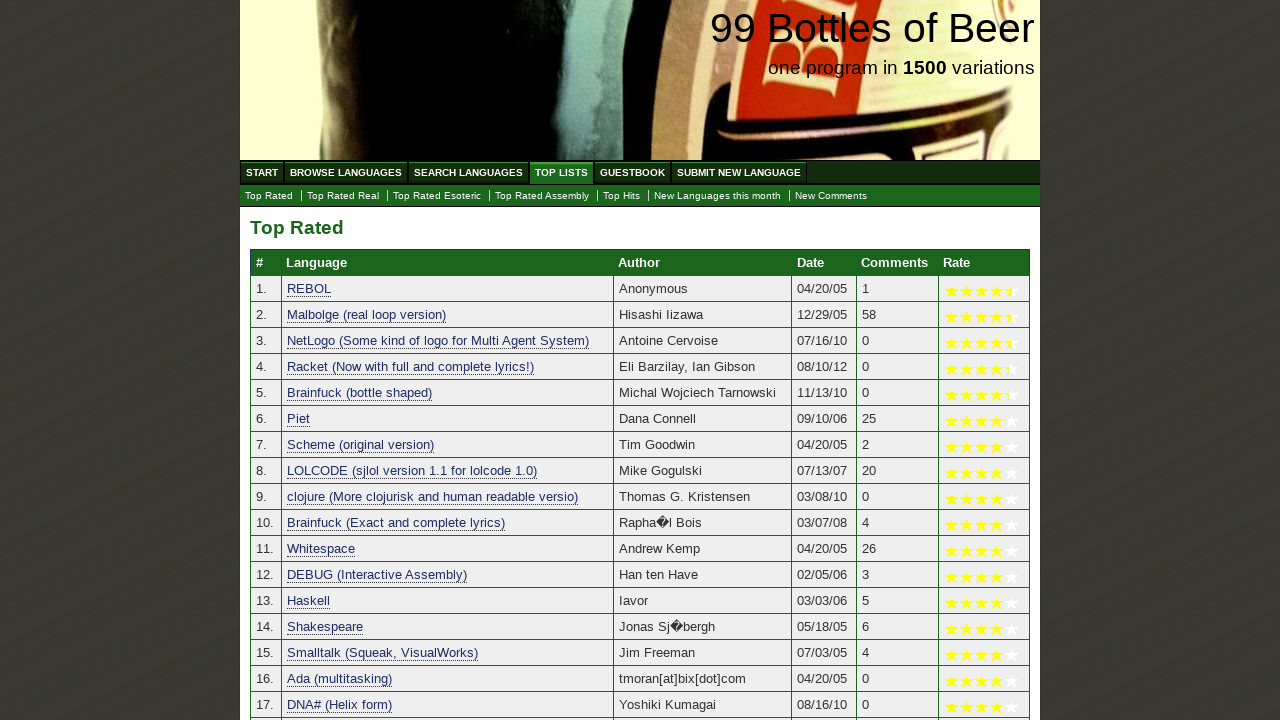

Verified URL is correct: http://www.99-bottles-of-beer.net/toplist.html
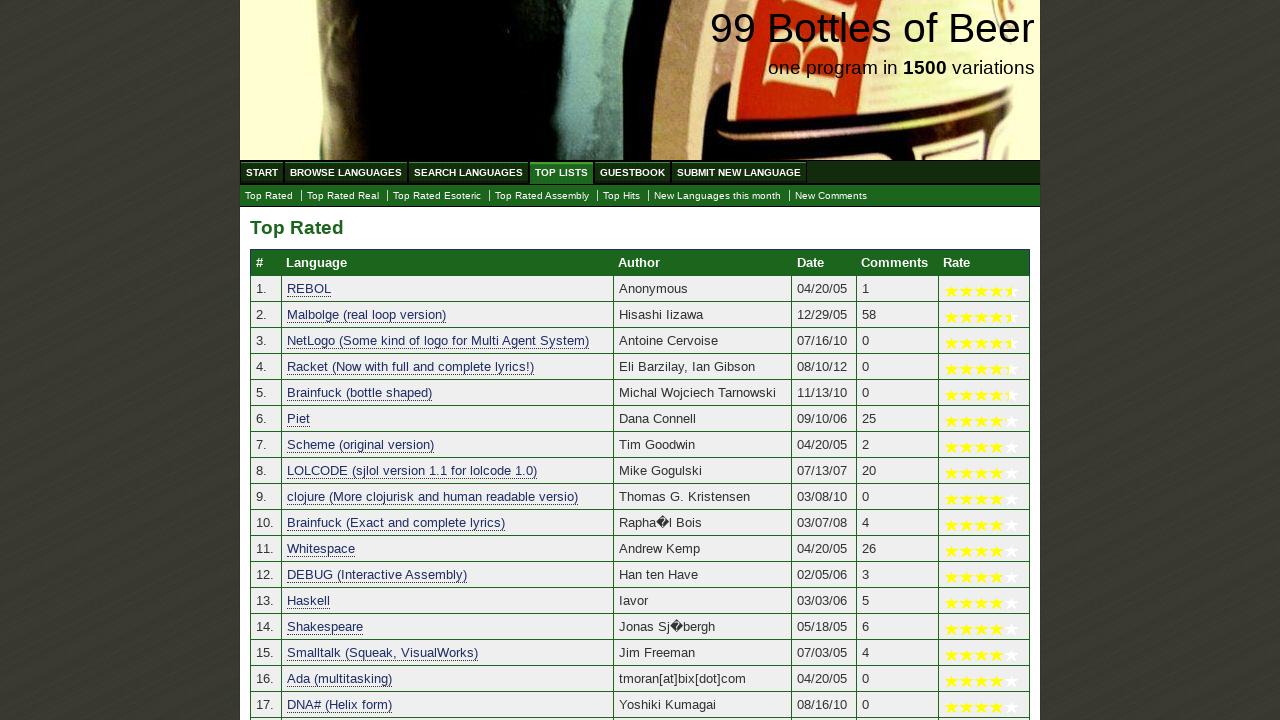

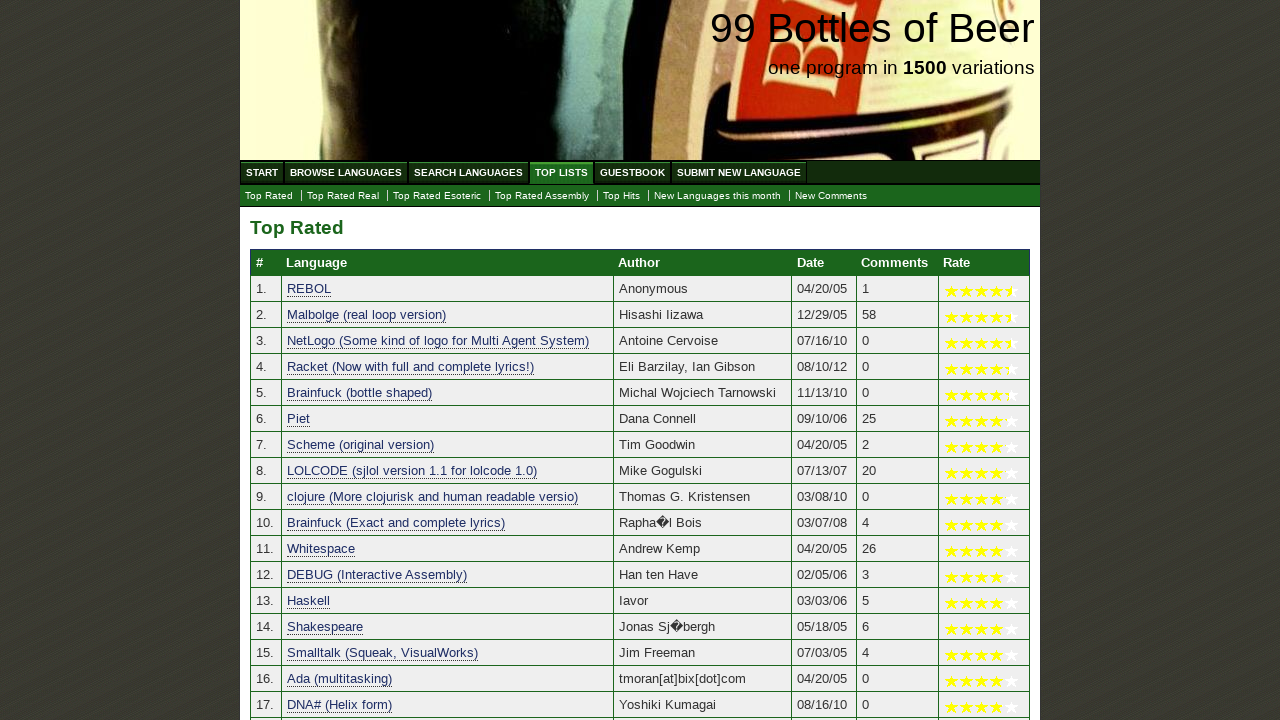